Tests file download functionality by navigating to a download page and clicking on a download link to trigger a file download.

Starting URL: https://the-internet.herokuapp.com/download

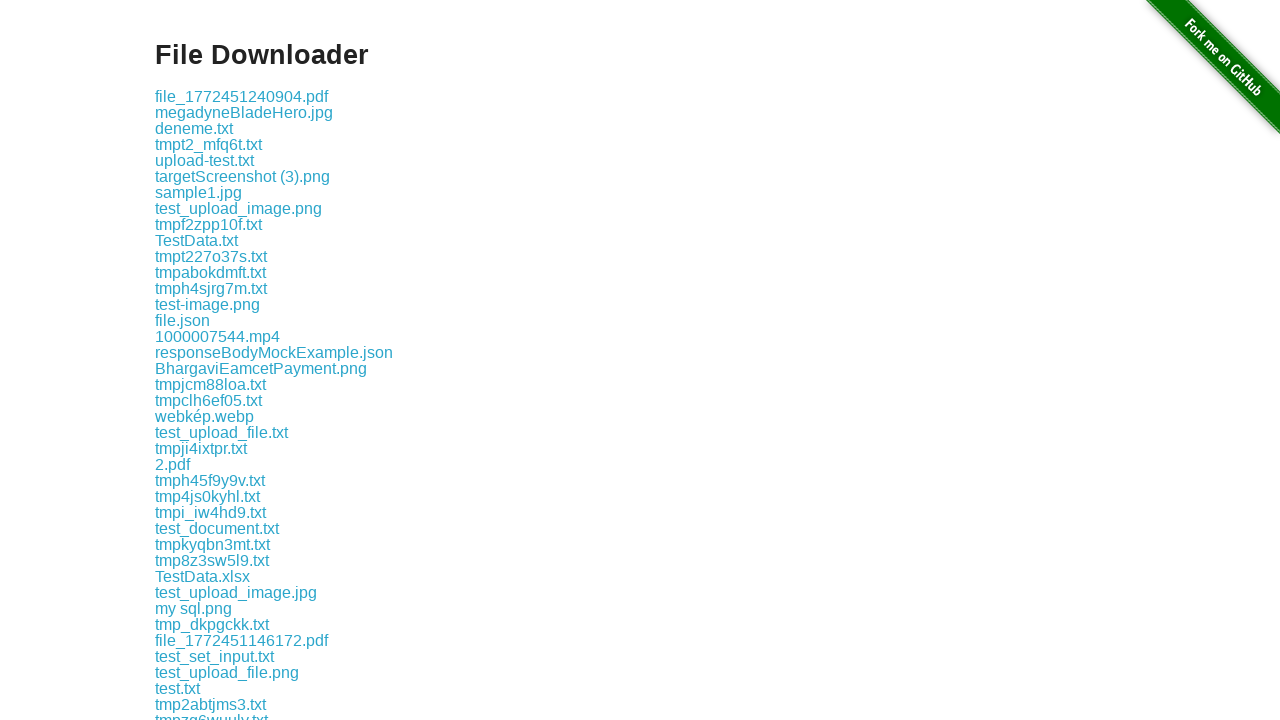

Clicked the download link to trigger file download at (242, 96) on .example a
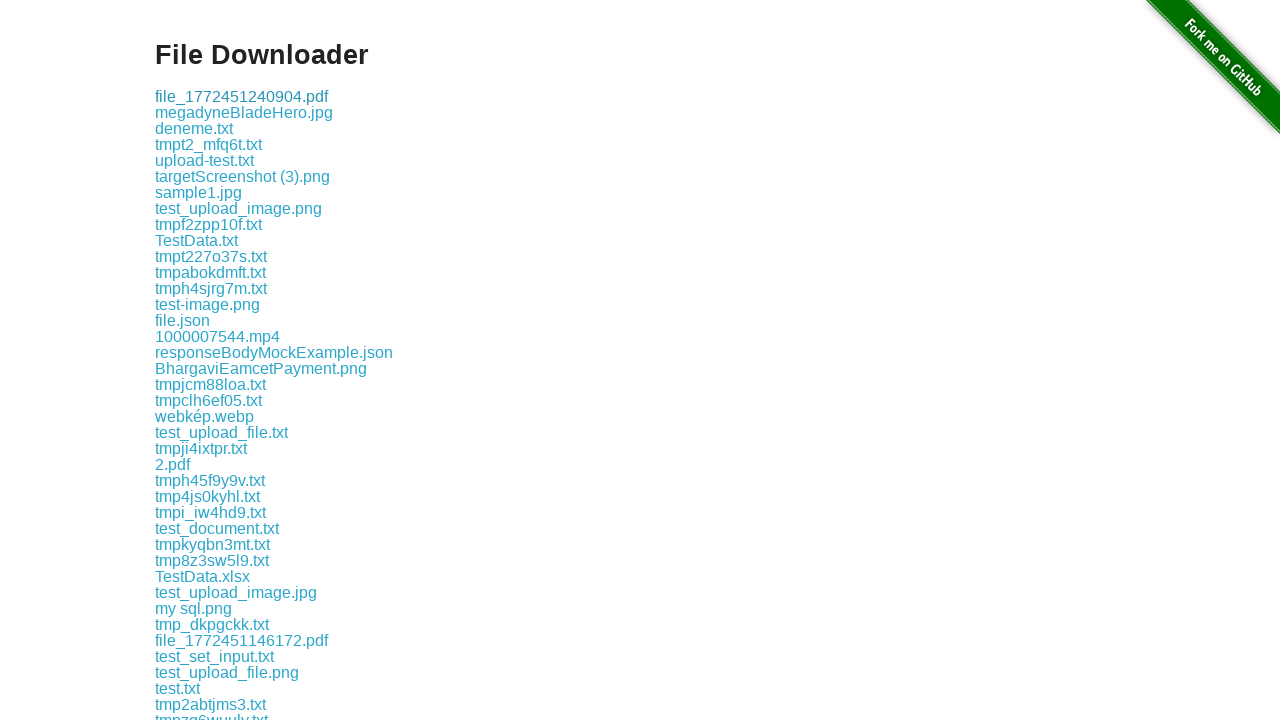

Waited 2 seconds for file download to complete
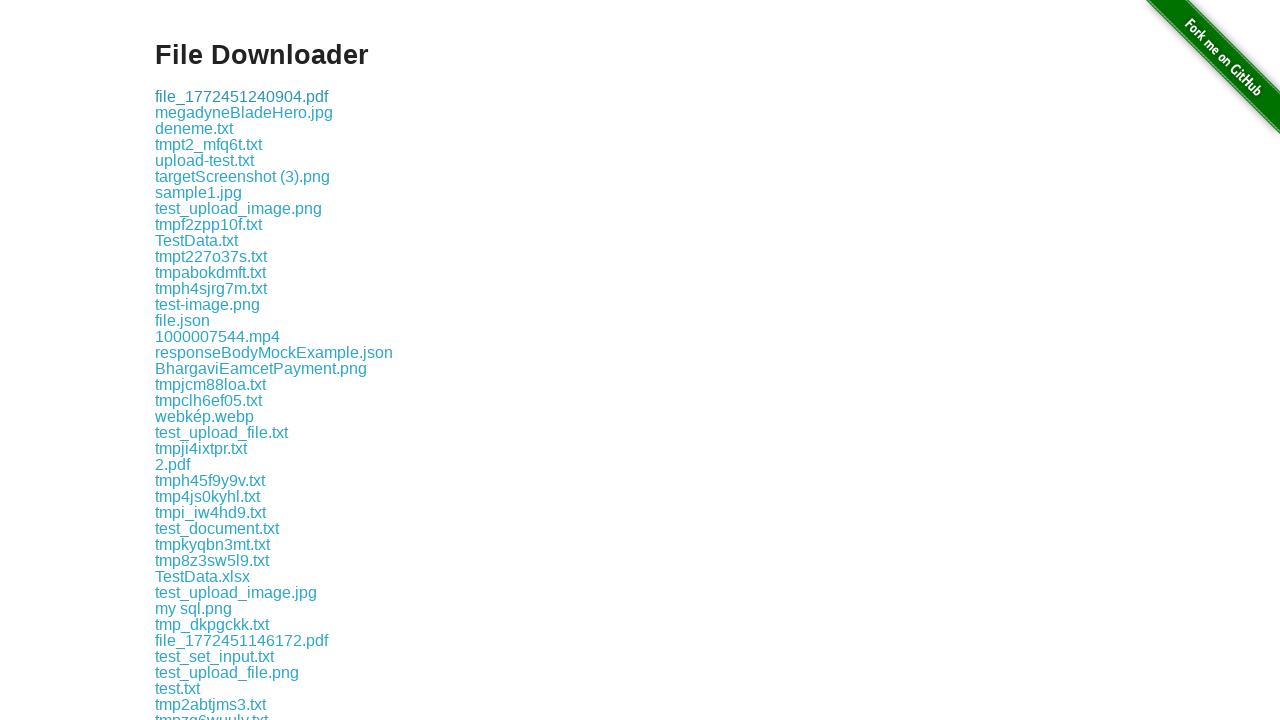

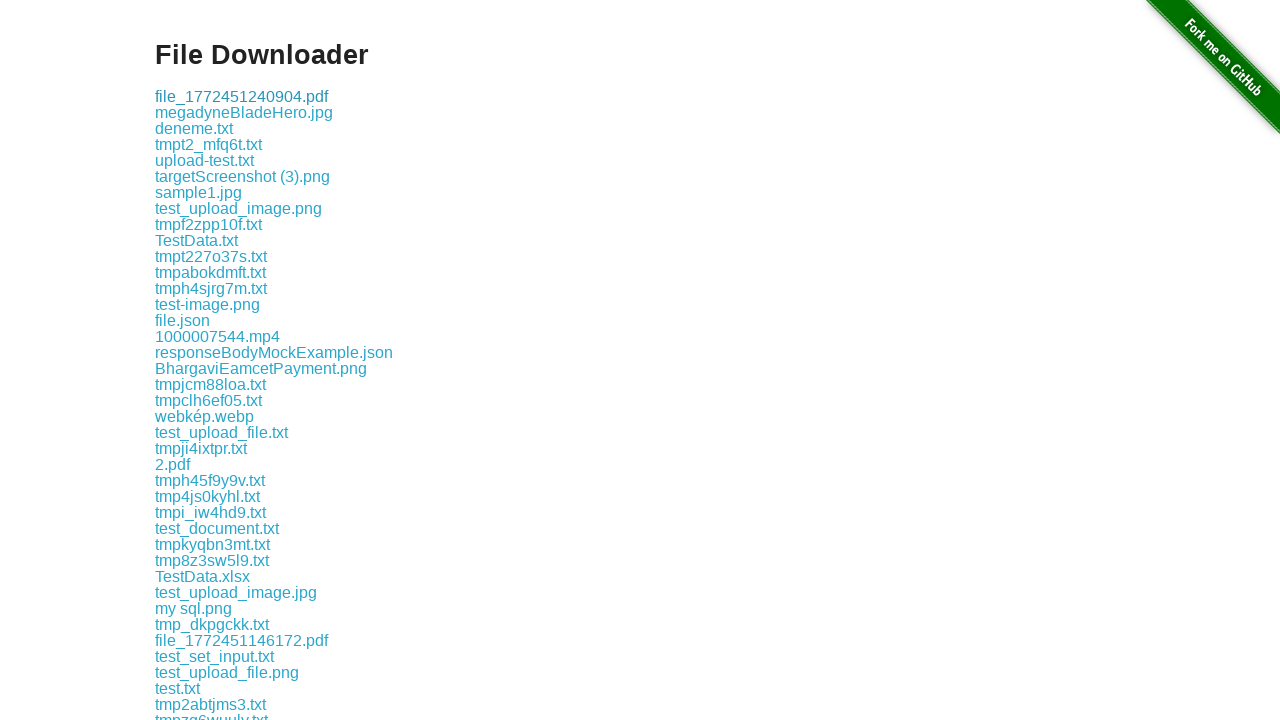